Tests the forgot password page by reading the heading text and clicking the submit button

Starting URL: https://the-internet.herokuapp.com/forgot_password

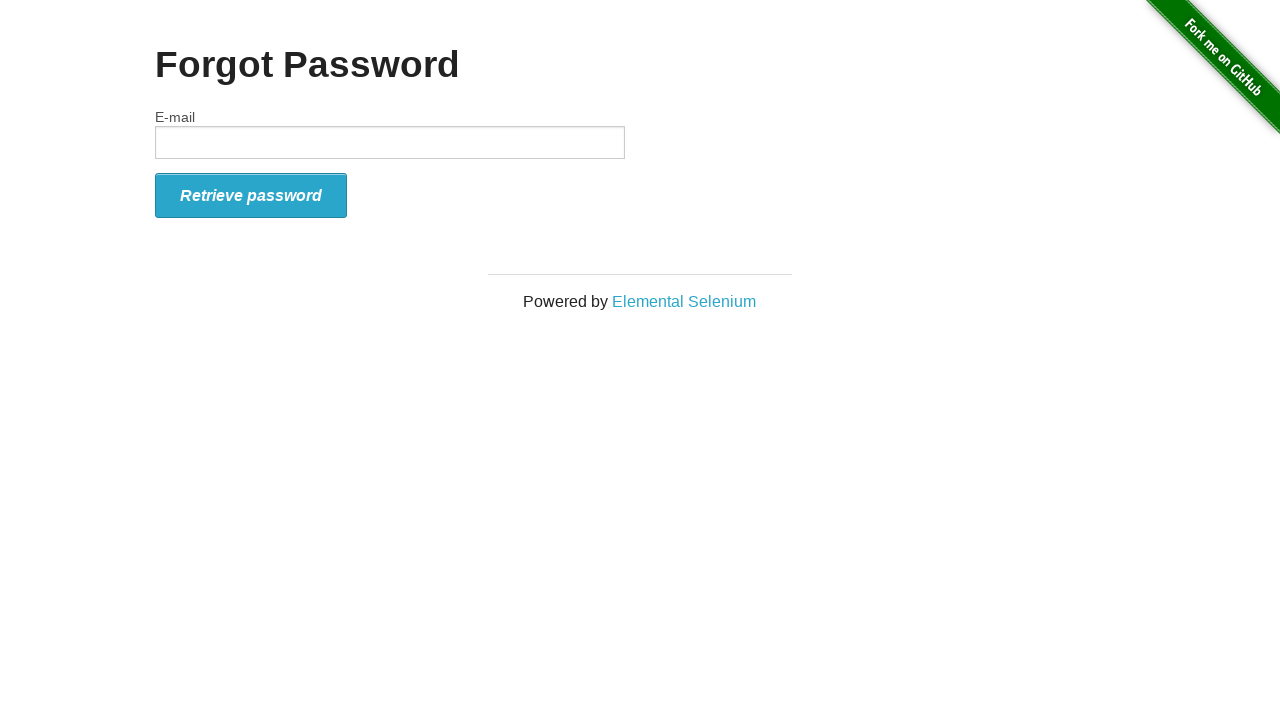

Located the h2 heading element on forgot password page
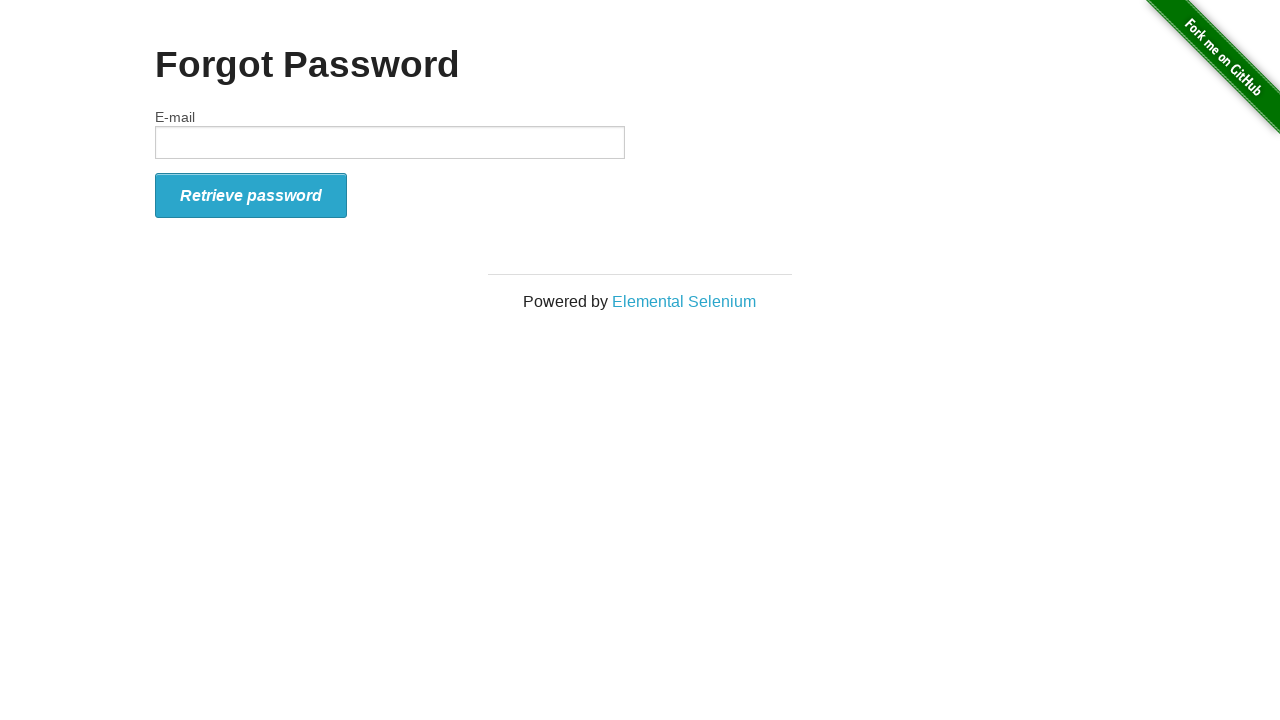

Read heading text: Forgot Password
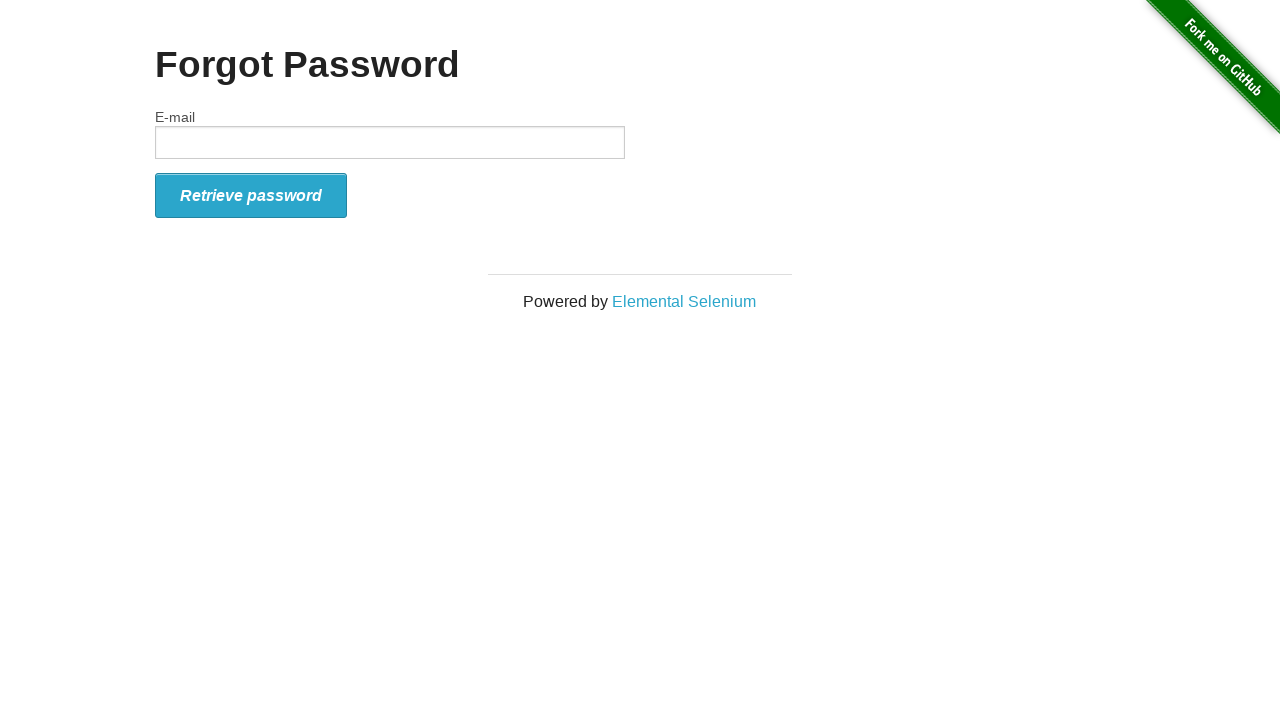

Clicked the submit button on forgot password page at (251, 195) on button >> nth=0
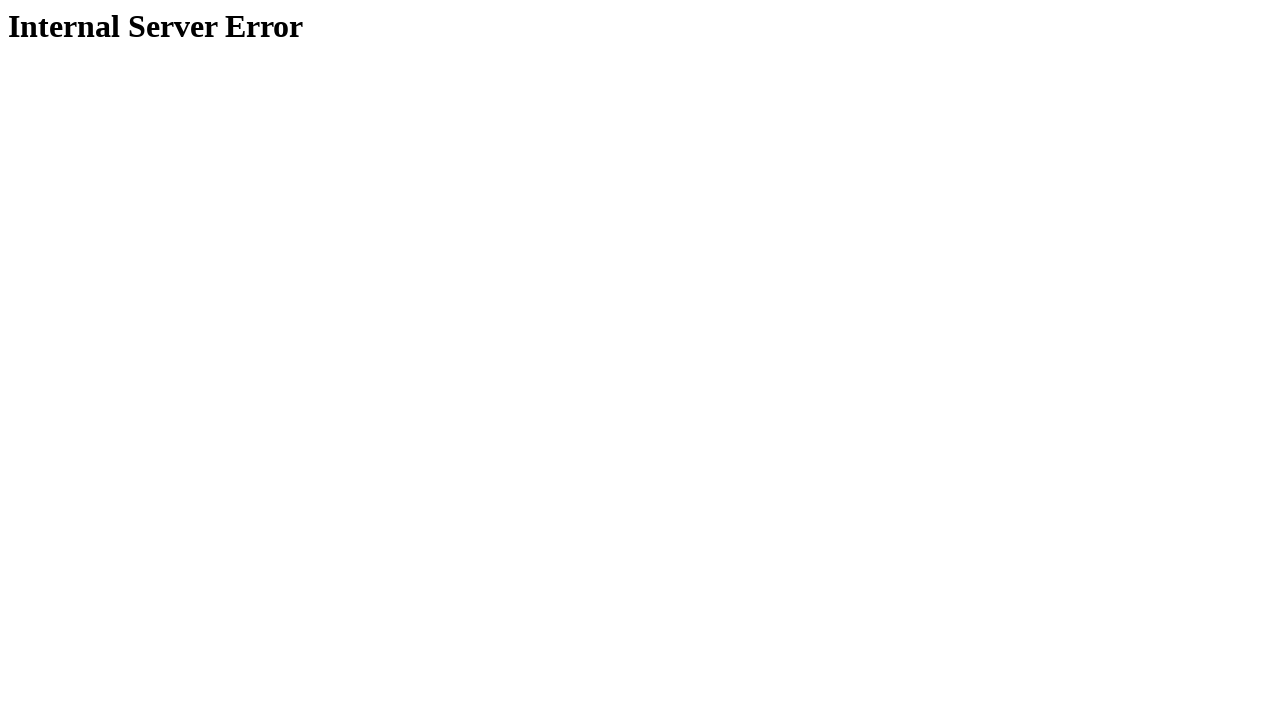

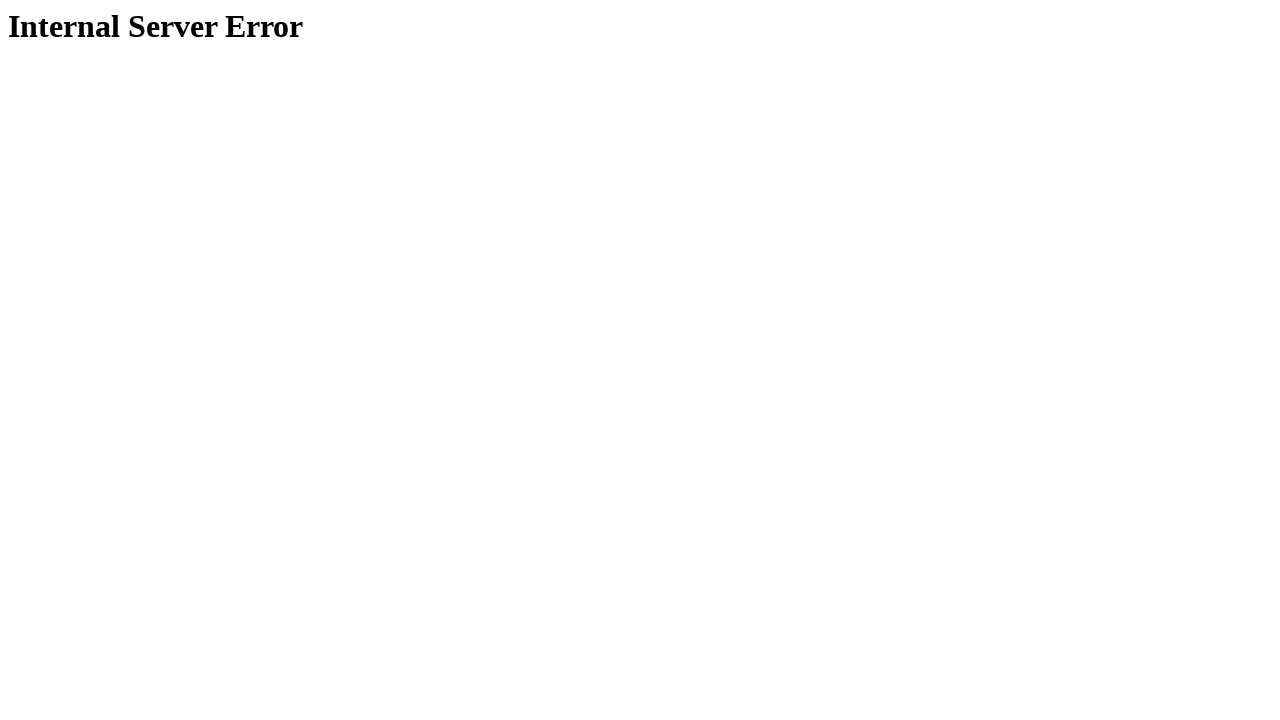